Tests JavaScript alert functionality by clicking the JS Alert button, accepting the alert dialog, and verifying the result message

Starting URL: https://the-internet.herokuapp.com/javascript_alerts

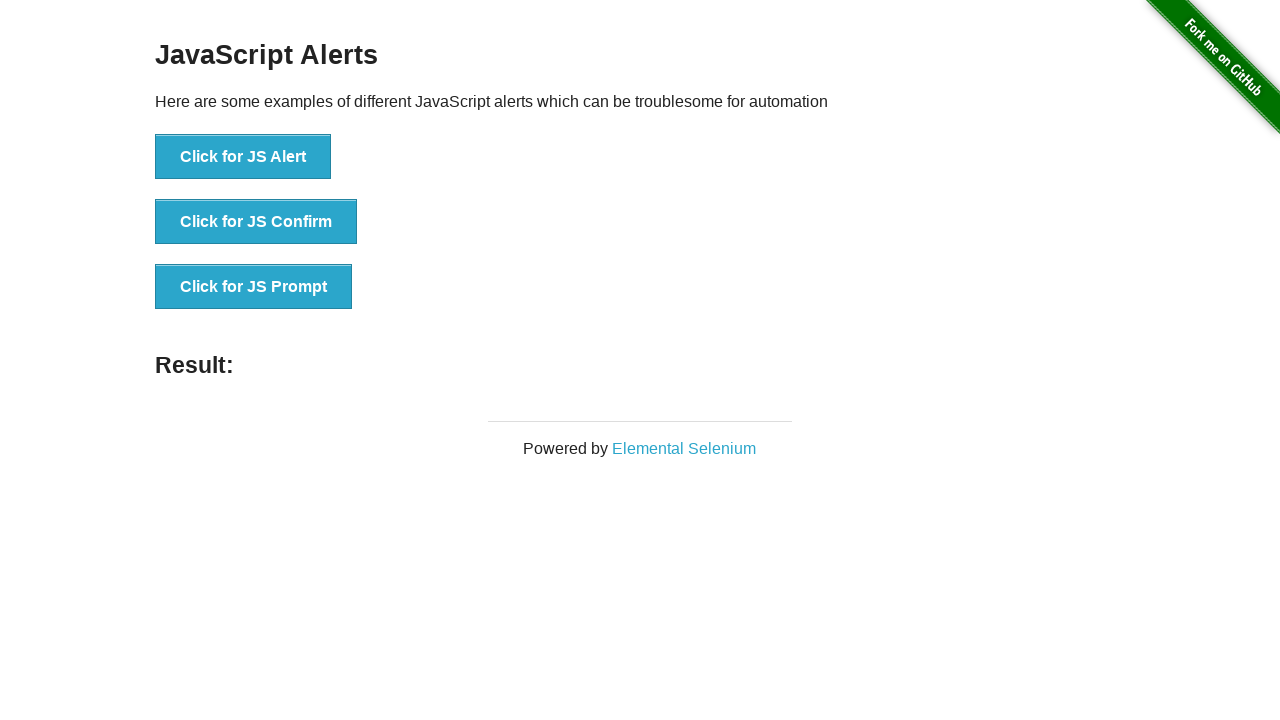

Clicked the JS Alert button at (243, 157) on button[onclick='jsAlert()']
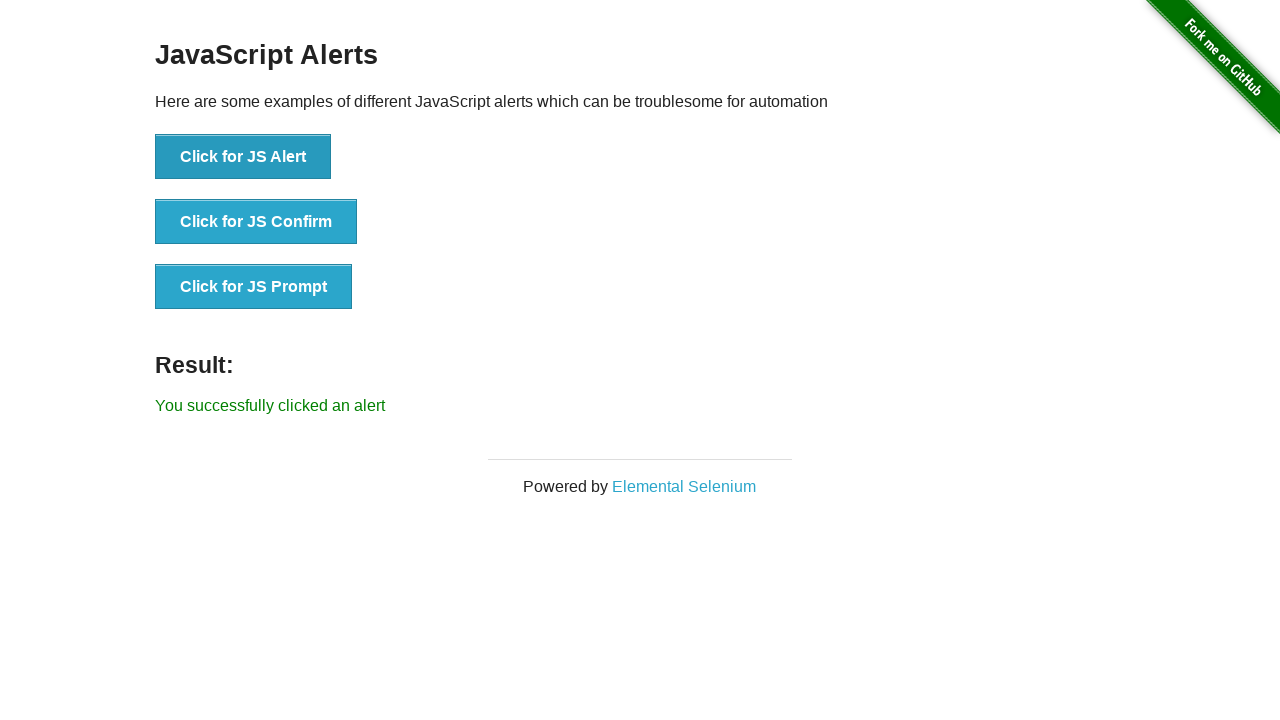

Set up dialog handler to accept alert
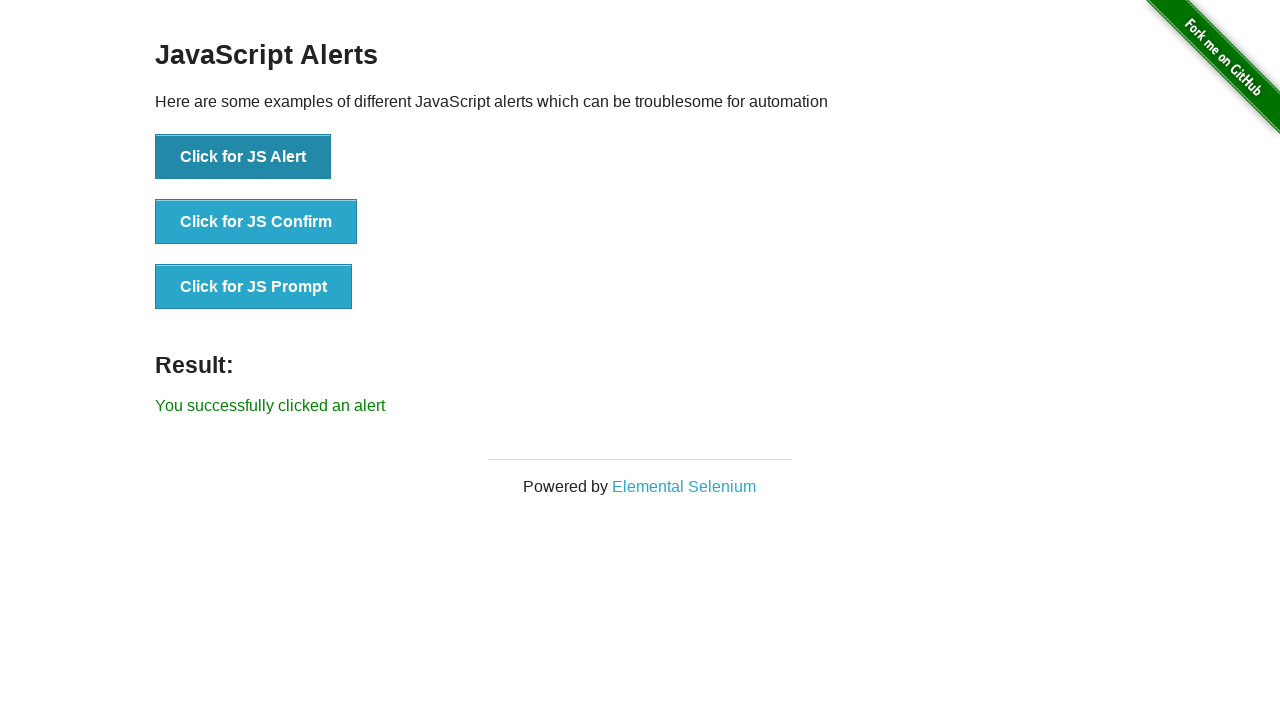

Result message element appeared
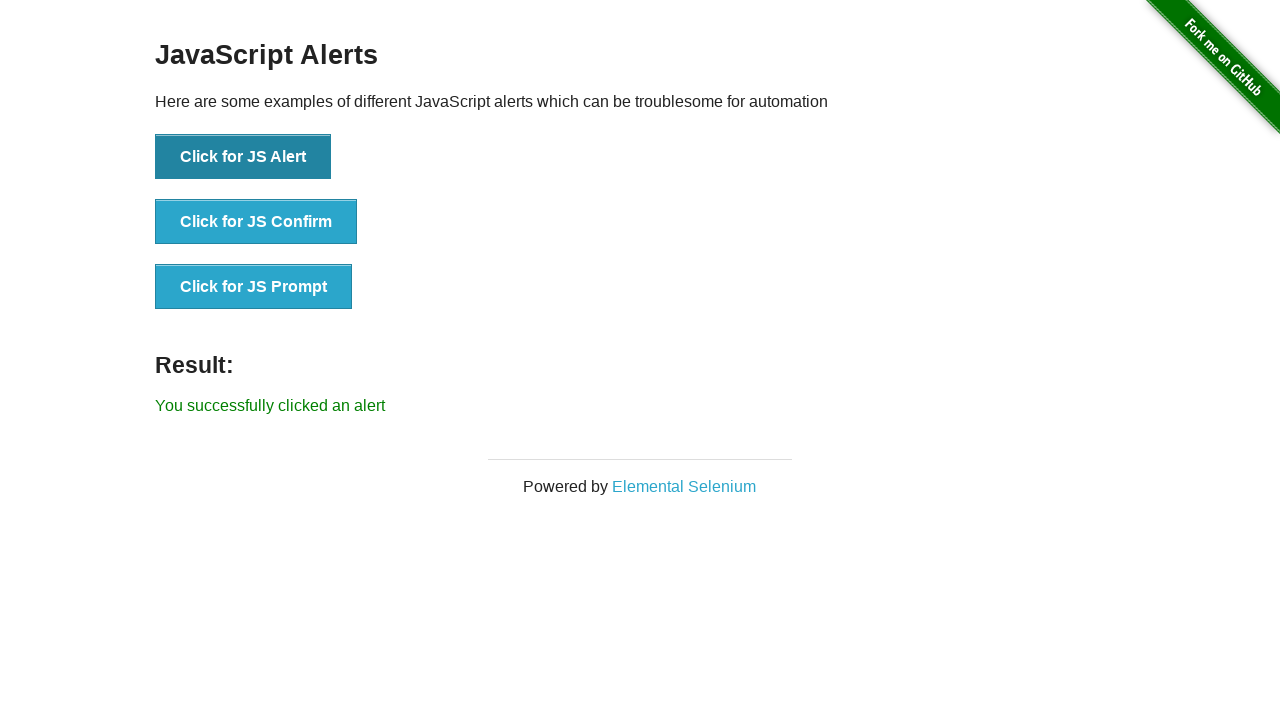

Retrieved result message text
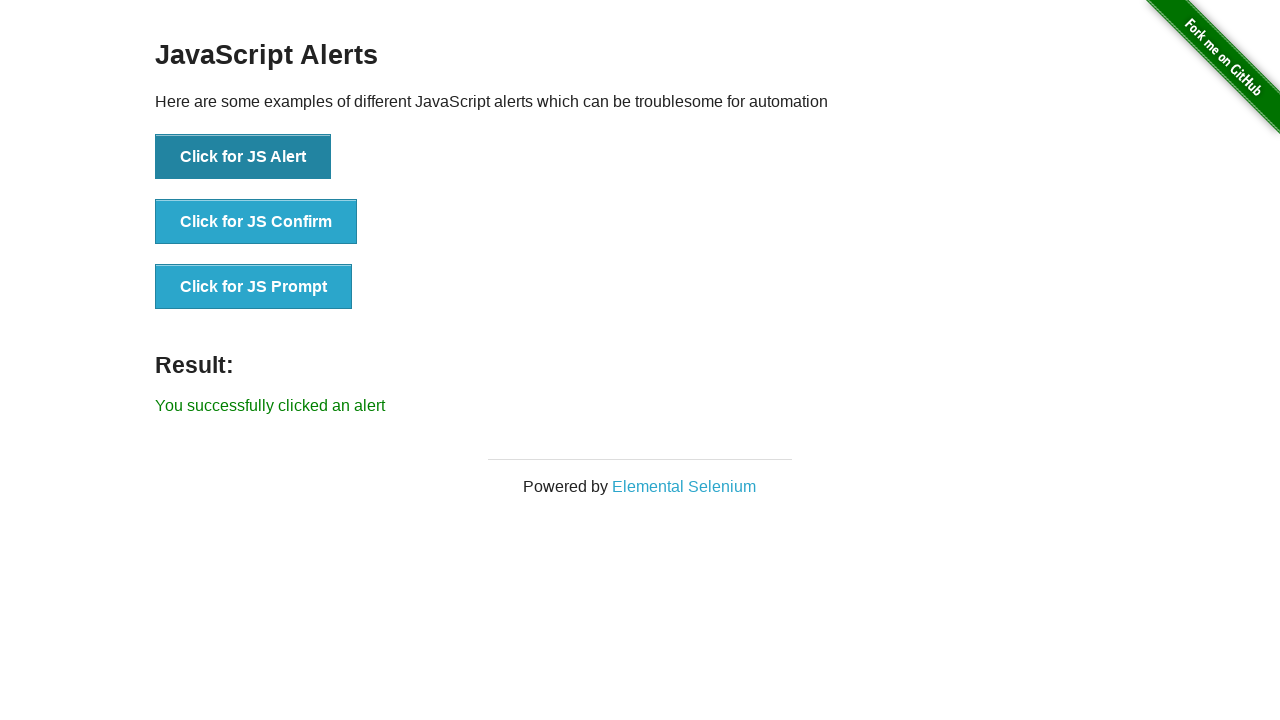

Verified result message is correct
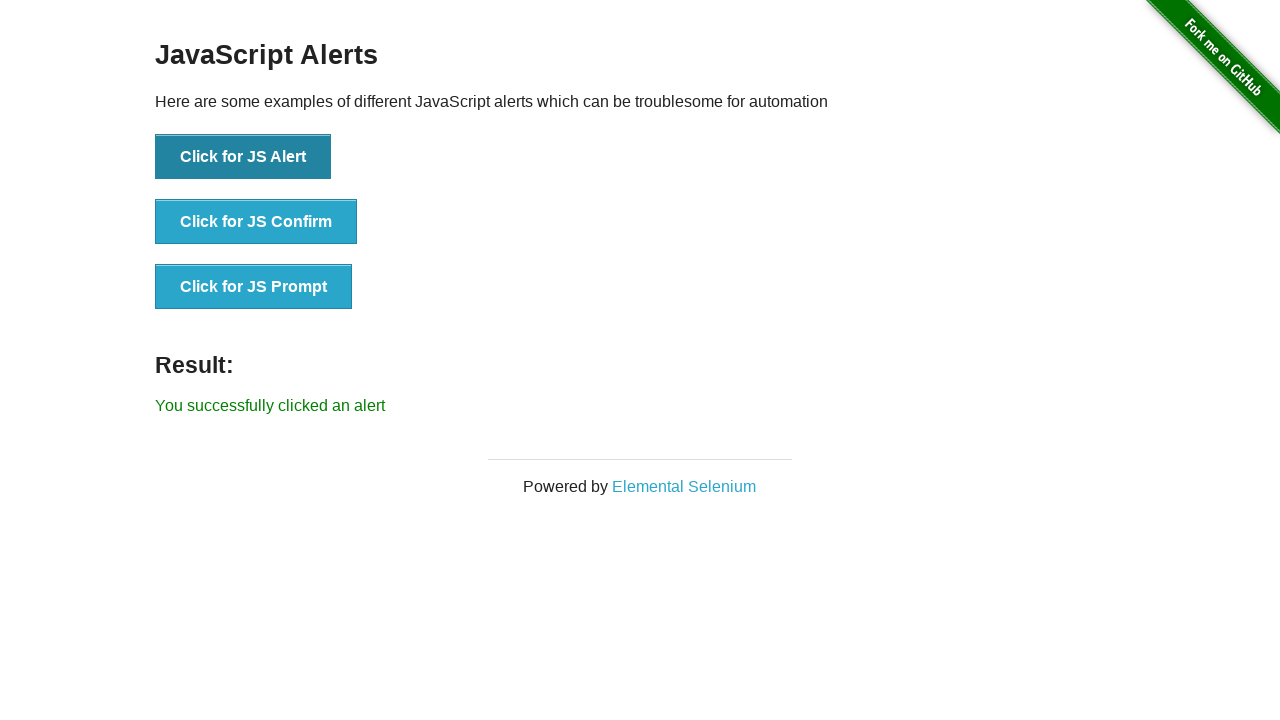

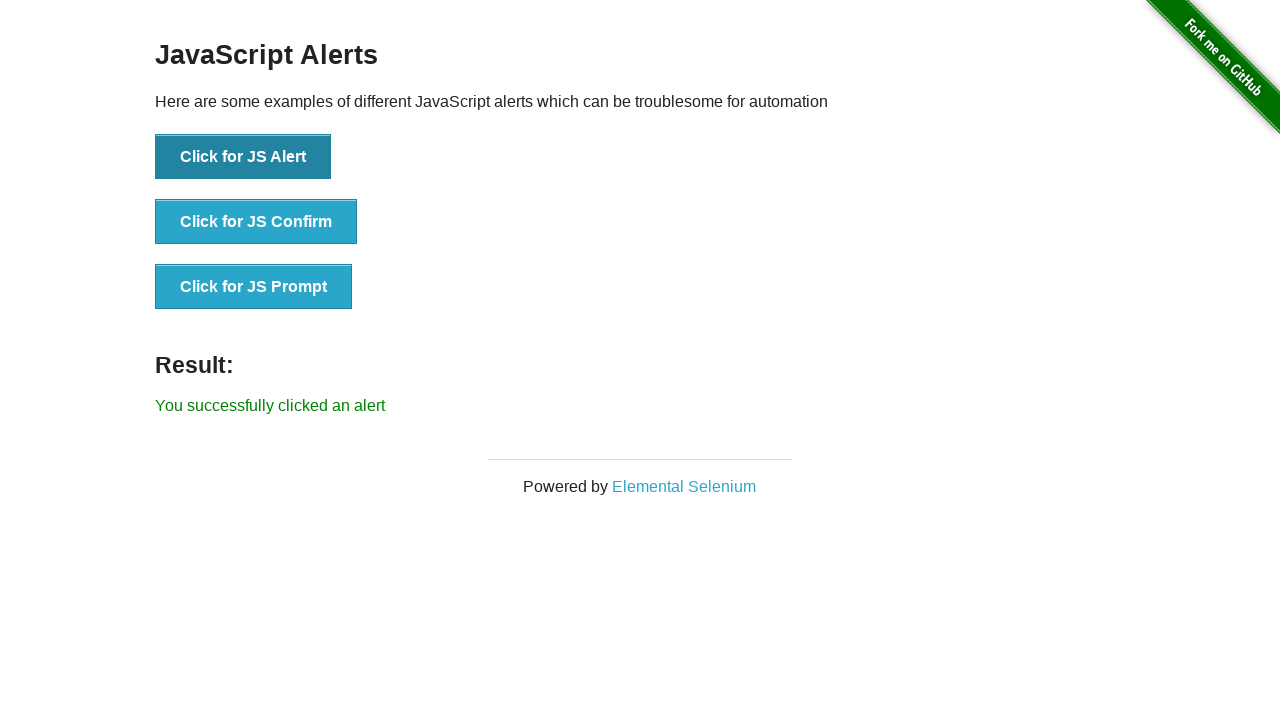